Tests iframe handling by switching to an iframe and filling a text input field inside it with a sample name

Starting URL: http://demo.automationtesting.in/Frames.html

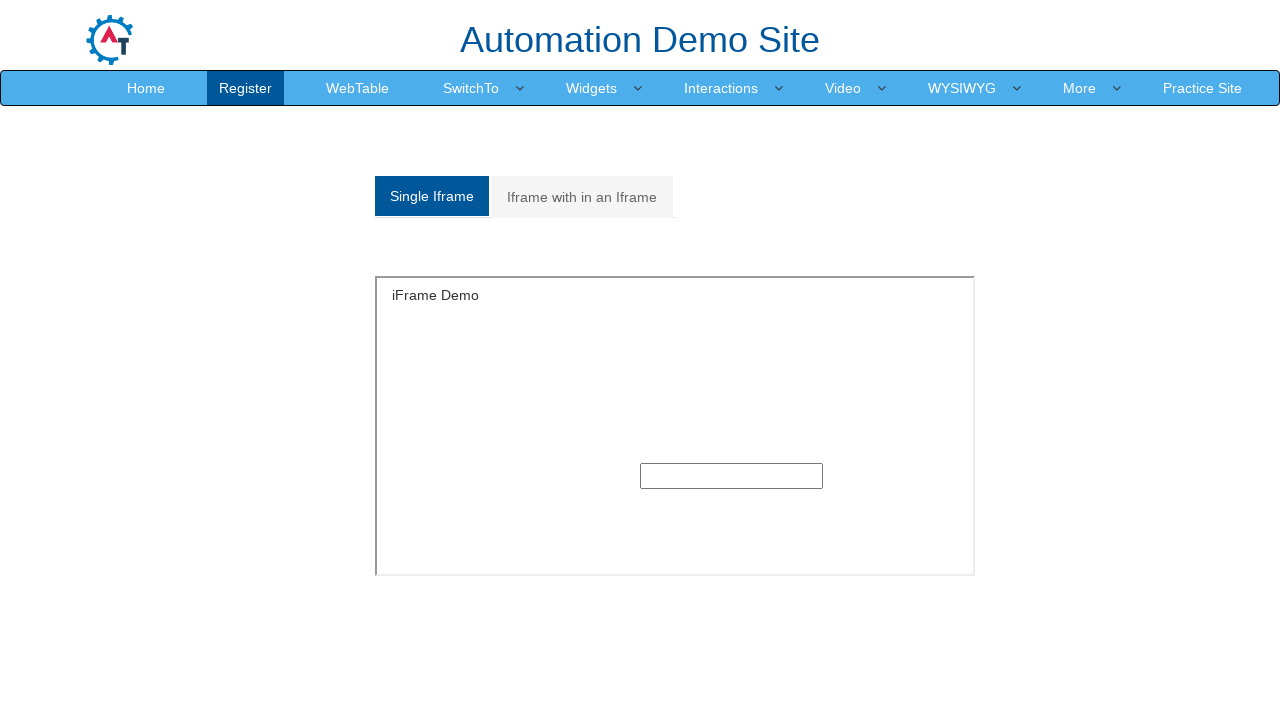

Waited 2 seconds for page to load
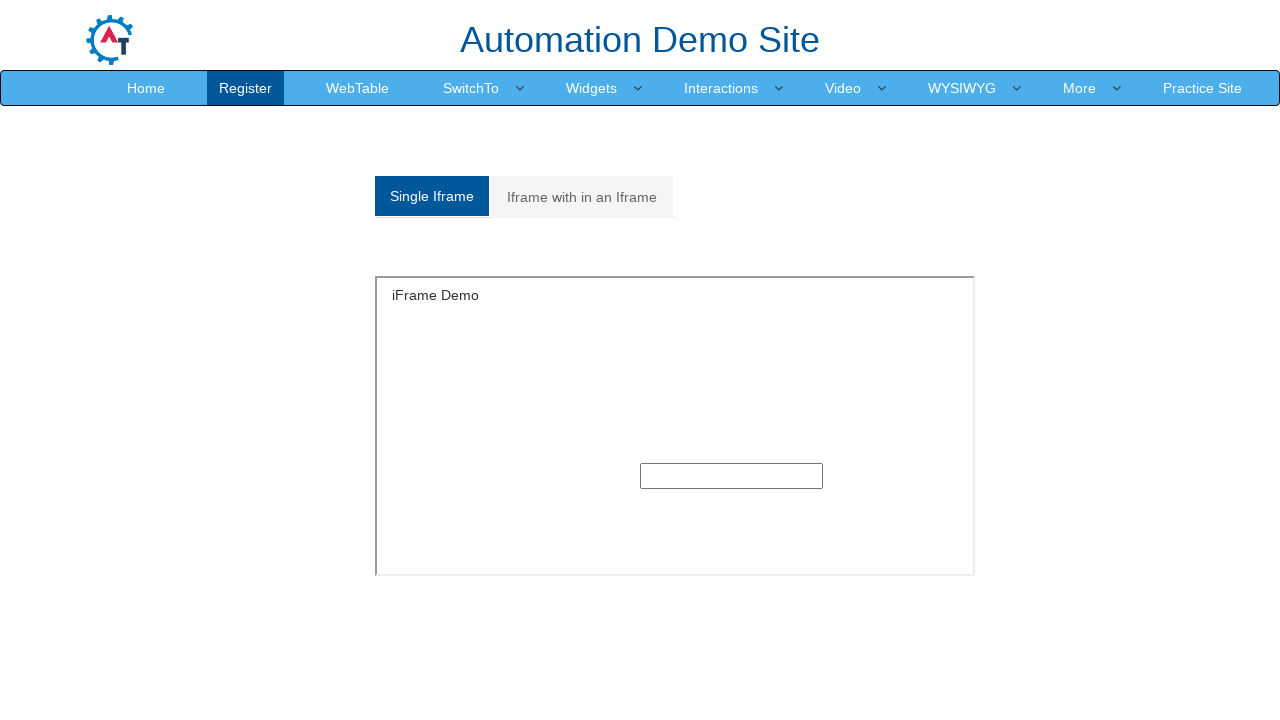

Located and switched to the first iframe
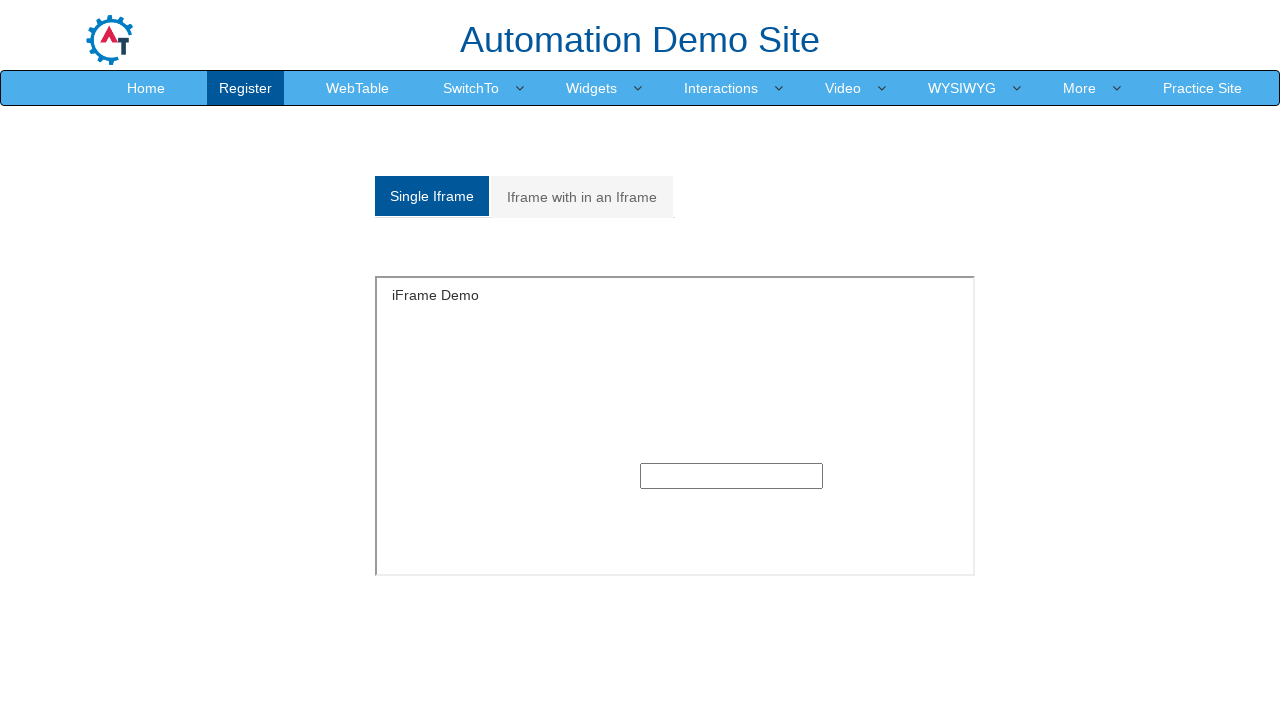

Filled text input field inside iframe with 'sunil' on iframe >> nth=0 >> internal:control=enter-frame >> input[type='text']
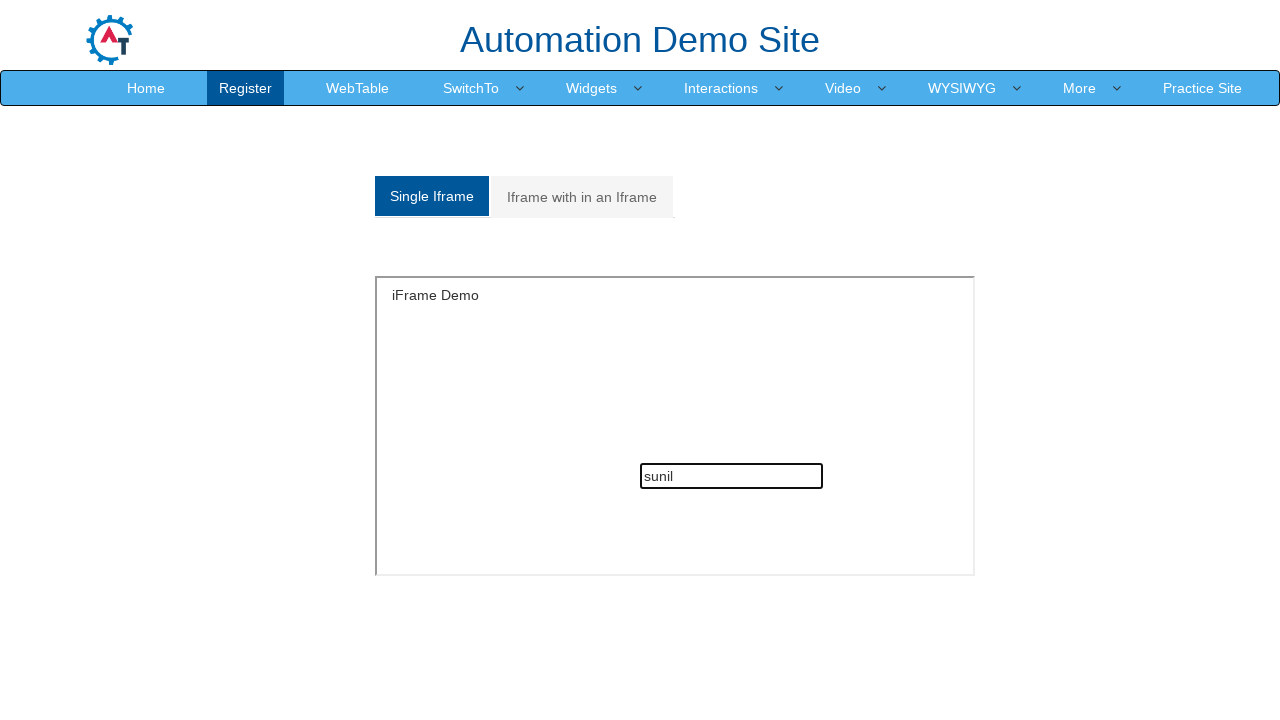

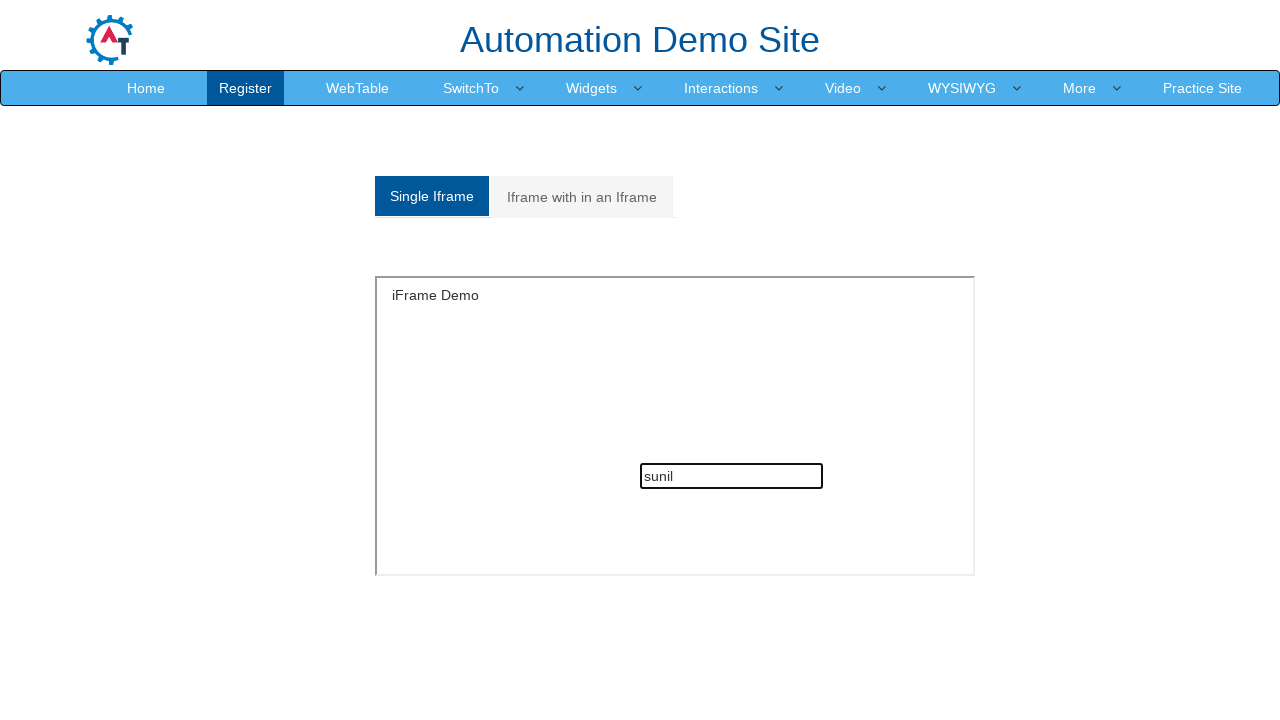